Tests a browser-agnostic approach to working with multiple windows by tracking window handles before and after clicking a link, then finding the new window handle and switching between windows to verify correct focus.

Starting URL: https://the-internet.herokuapp.com/windows

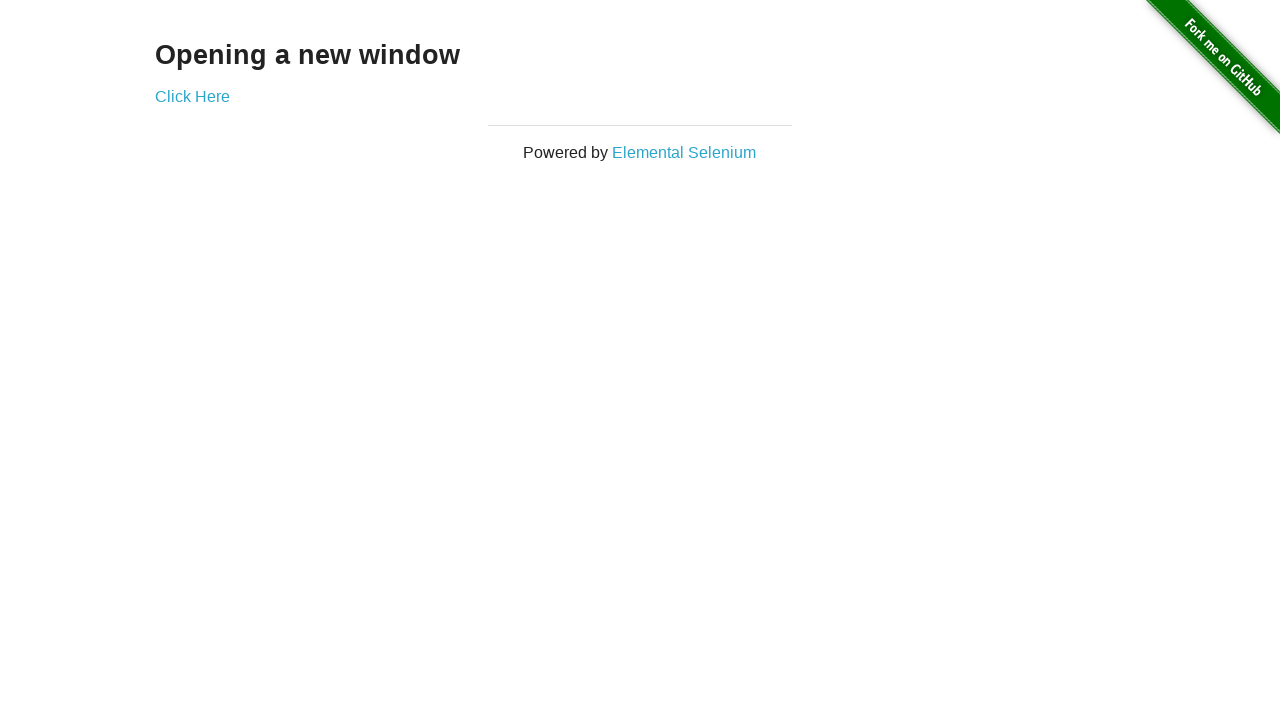

Stored reference to original page
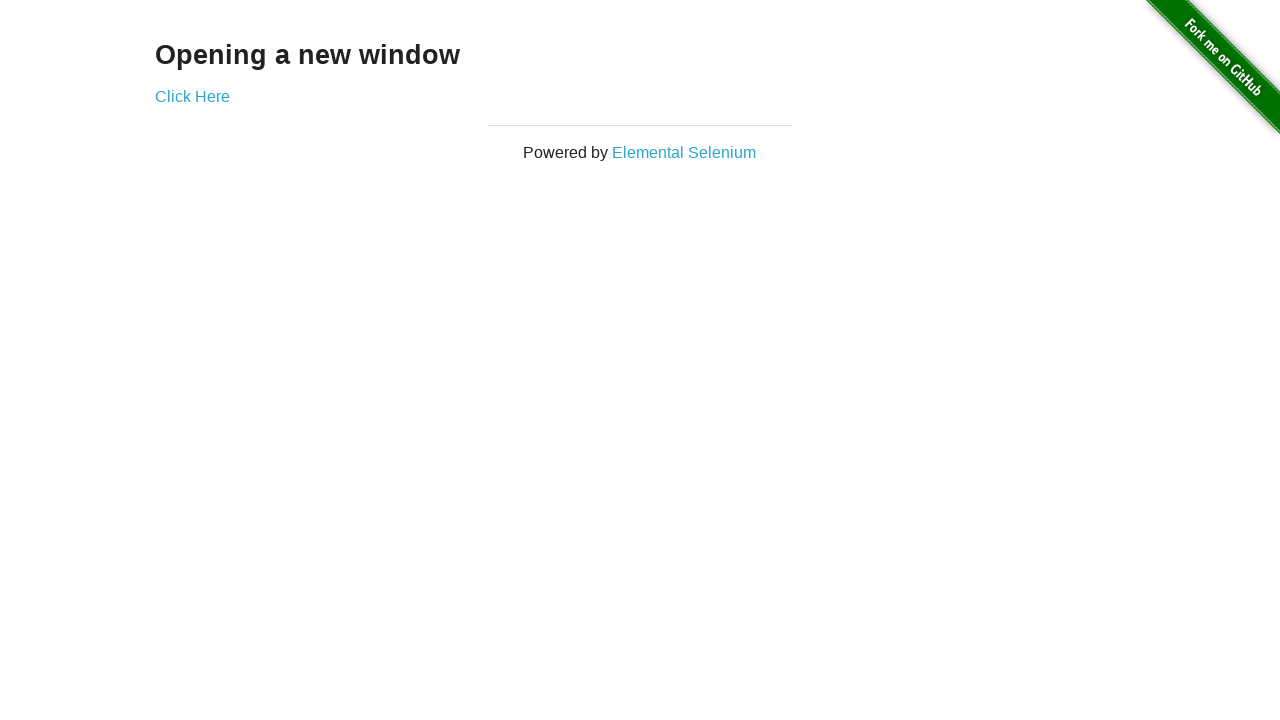

Clicked link to open new window at (192, 96) on .example a
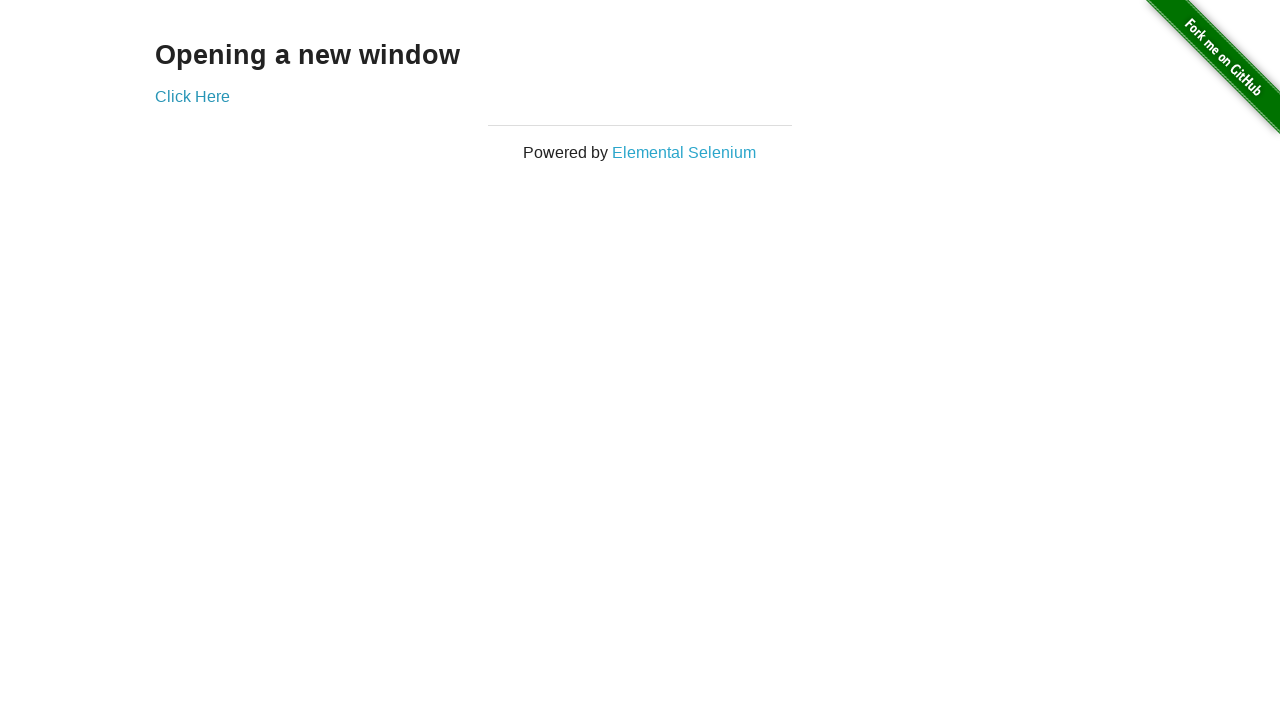

Retrieved new page object
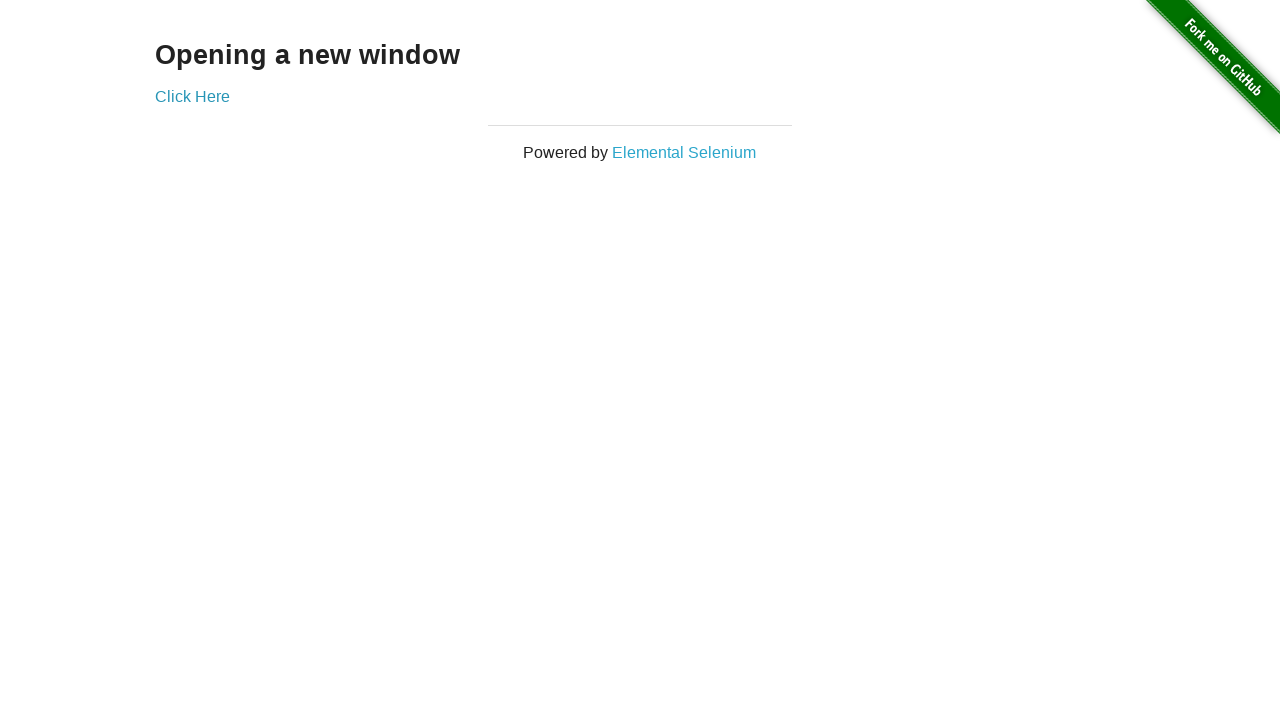

New window loaded completely
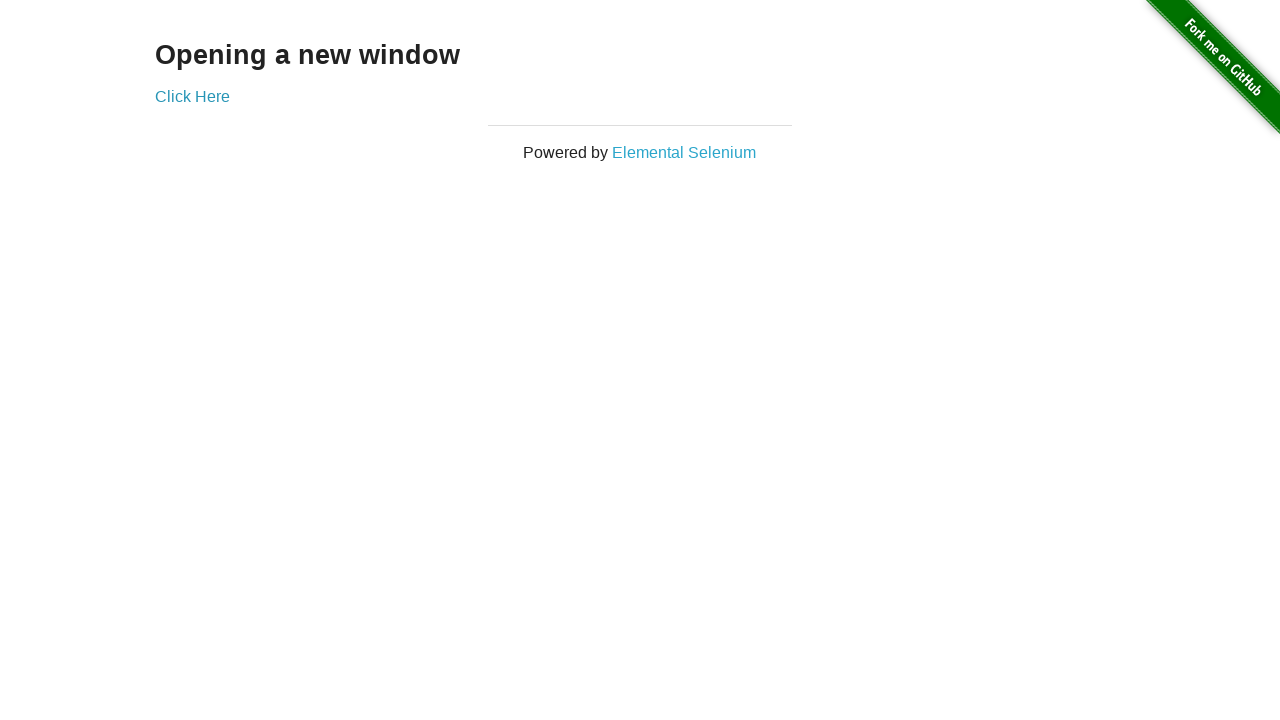

Brought original page to front
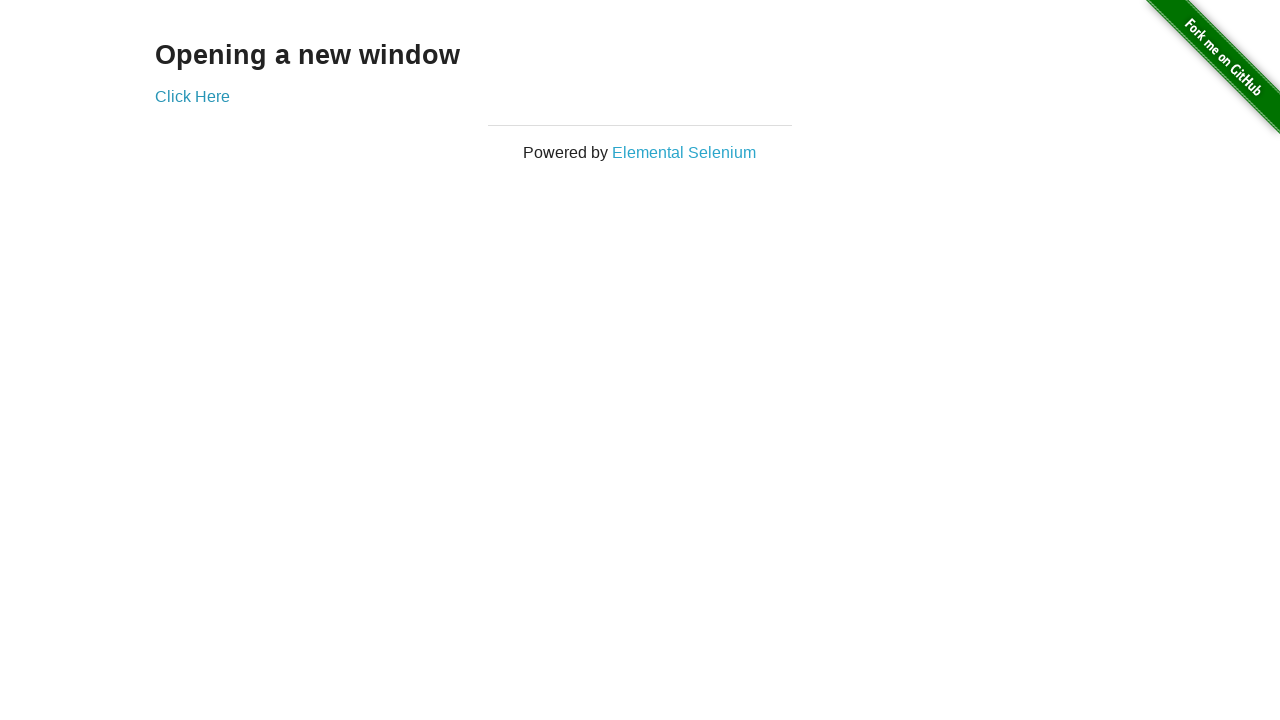

Verified original page title is not 'New Window'
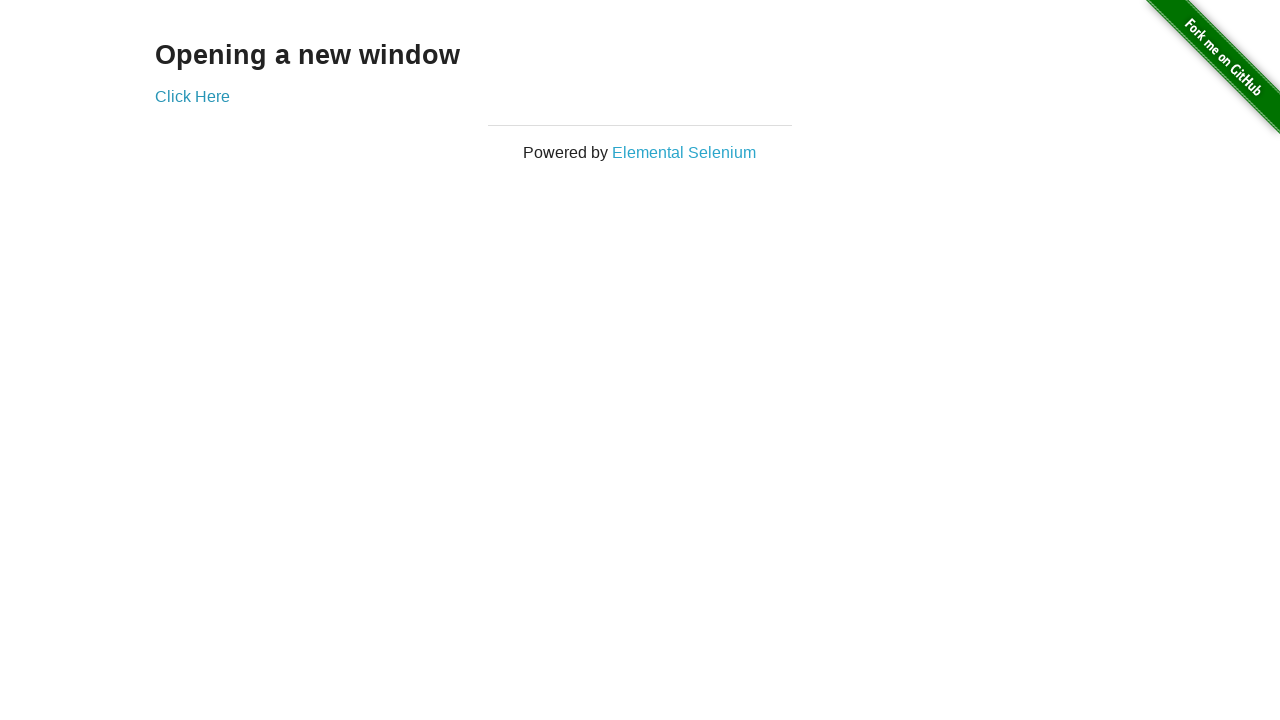

Brought new page to front
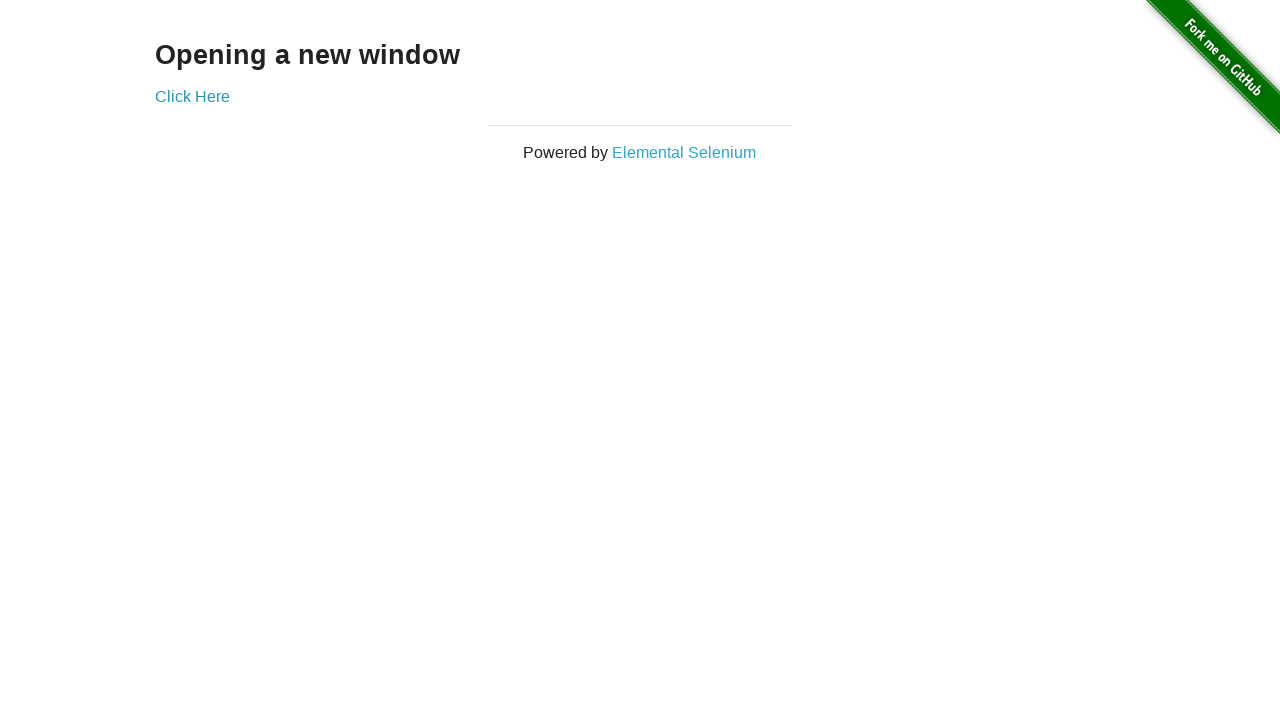

Verified new page title is 'New Window'
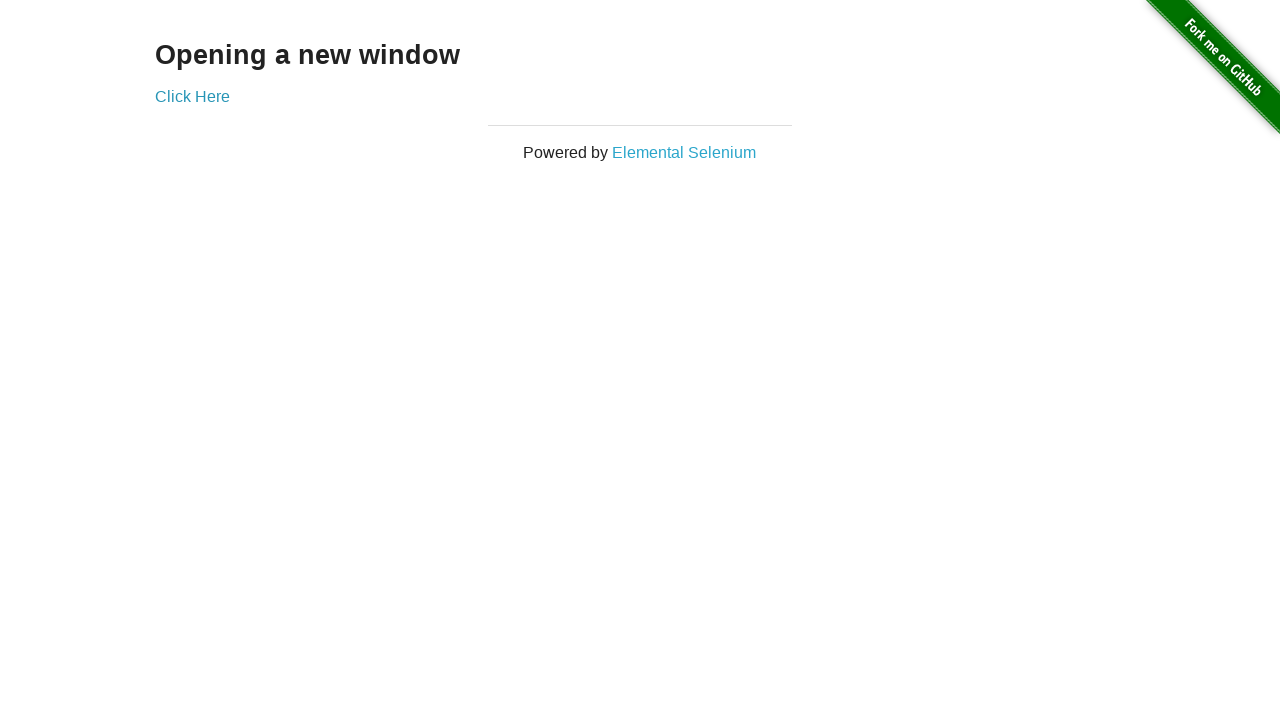

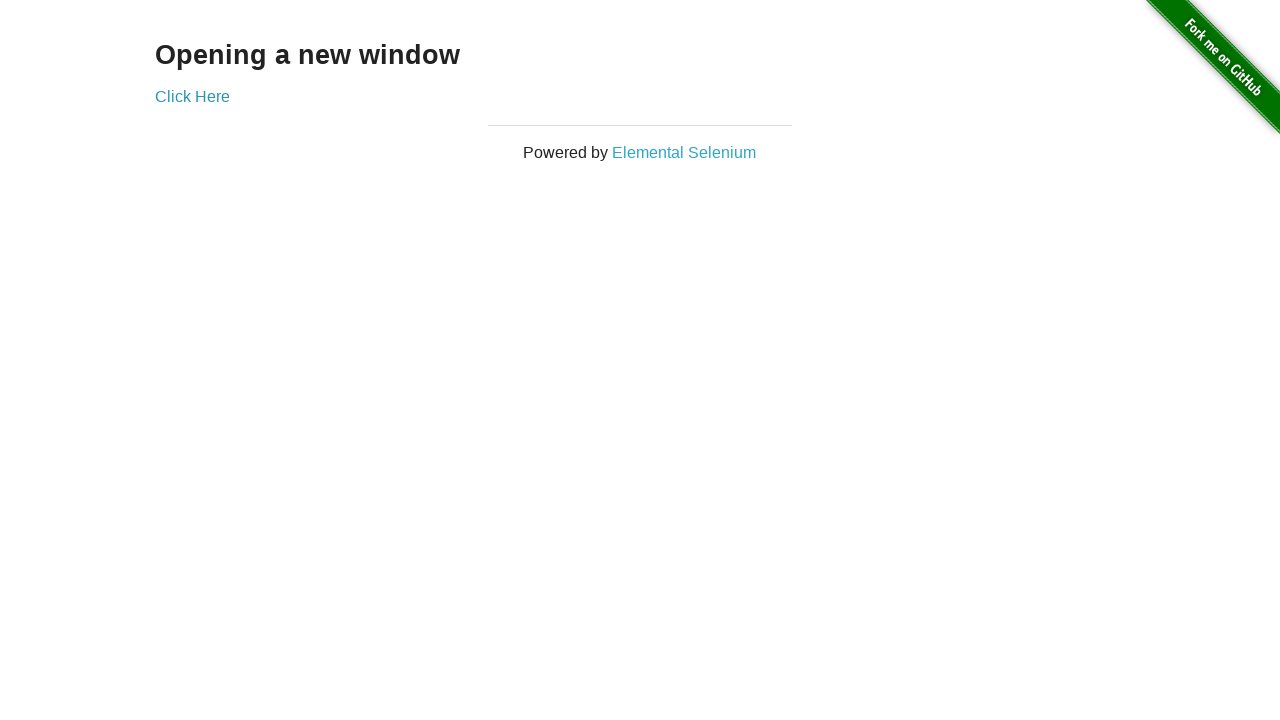